Tests dropdown selection functionality on a registration form by selecting a country and language from custom dropdown menus

Starting URL: http://demo.automationtesting.in/Register.html

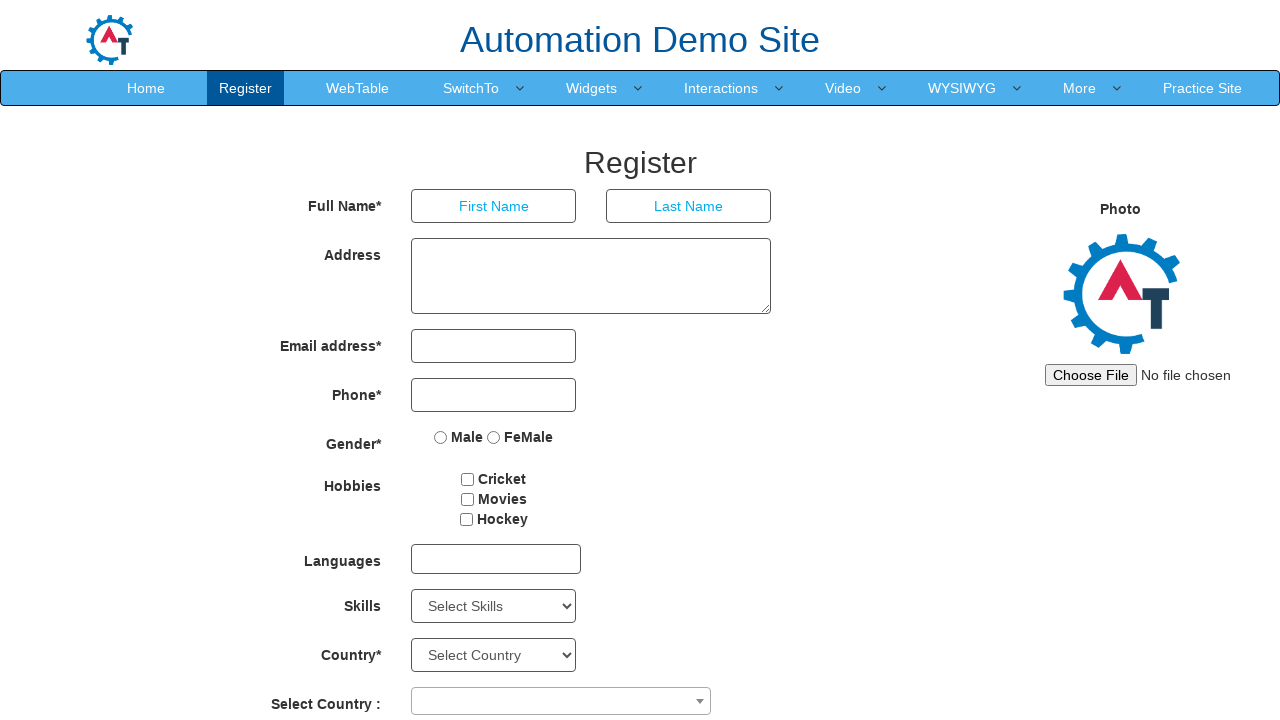

Clicked on country dropdown to open it at (561, 701) on span[aria-labelledby='select2-country-container']
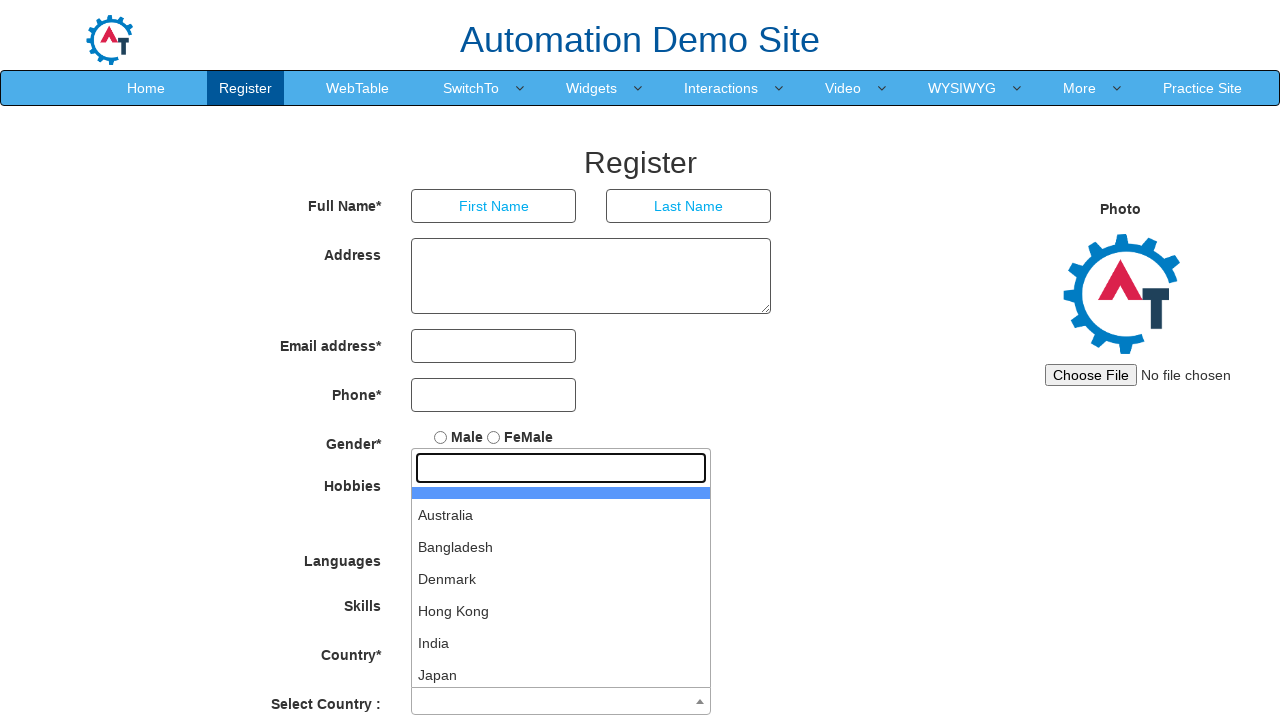

Country dropdown options loaded
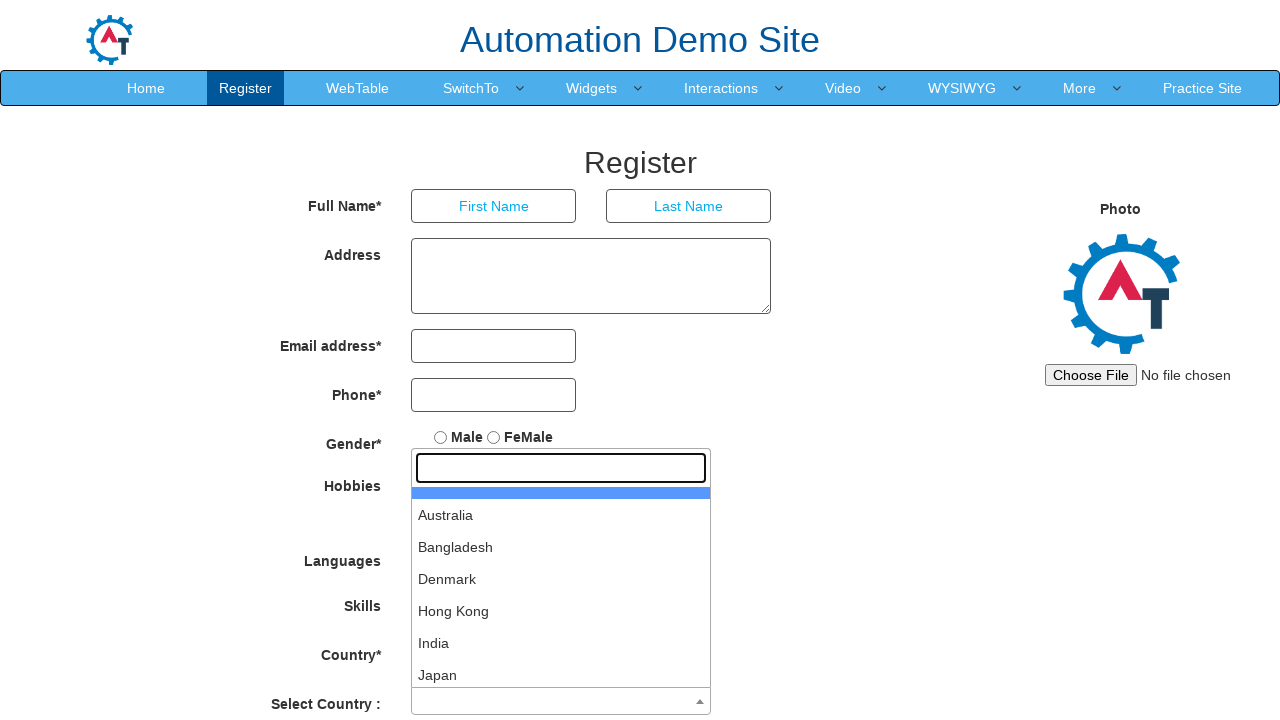

Selected Denmark from country dropdown at (561, 579) on ul#select2-country-results li >> nth=3
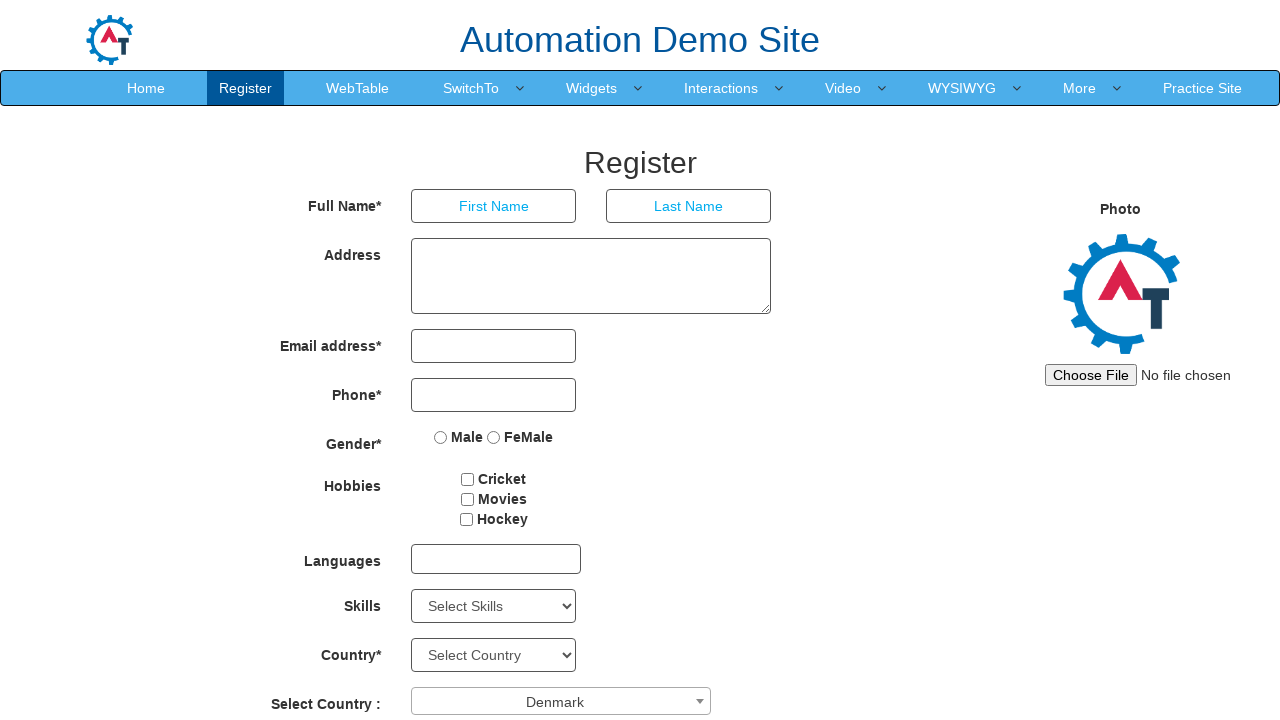

Clicked on language dropdown to open it at (496, 559) on div#msdd
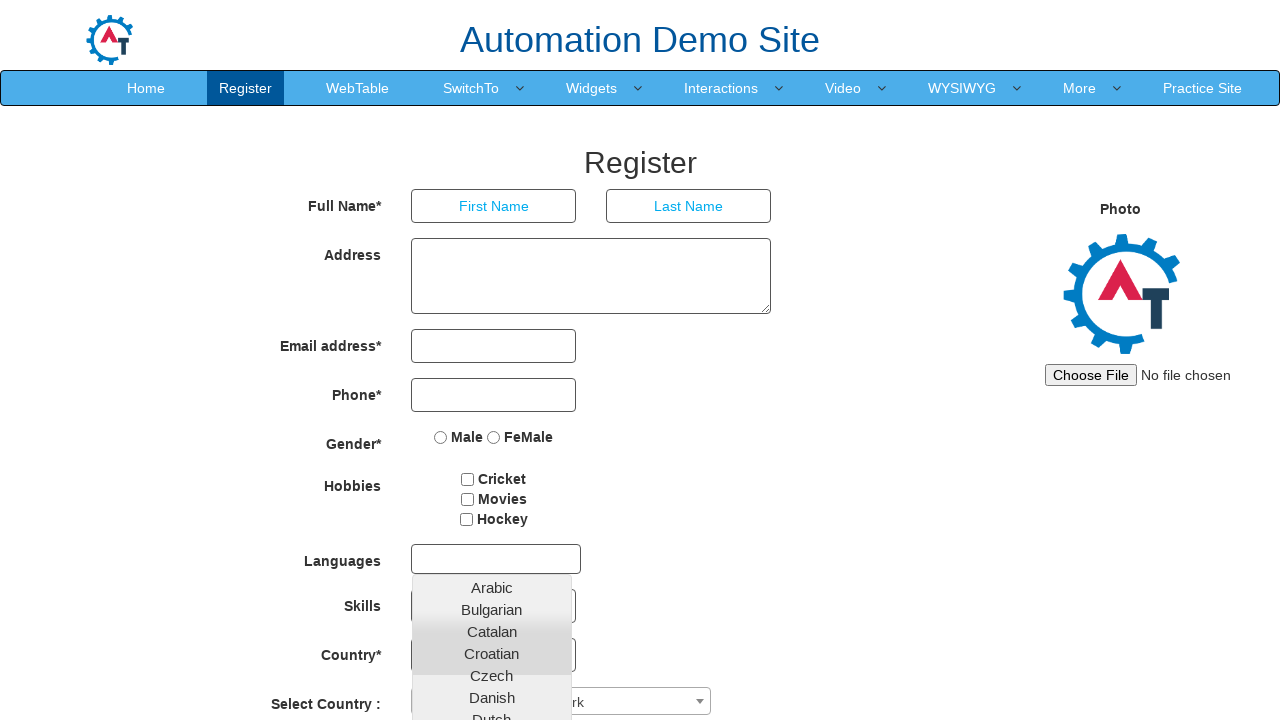

Language dropdown options loaded
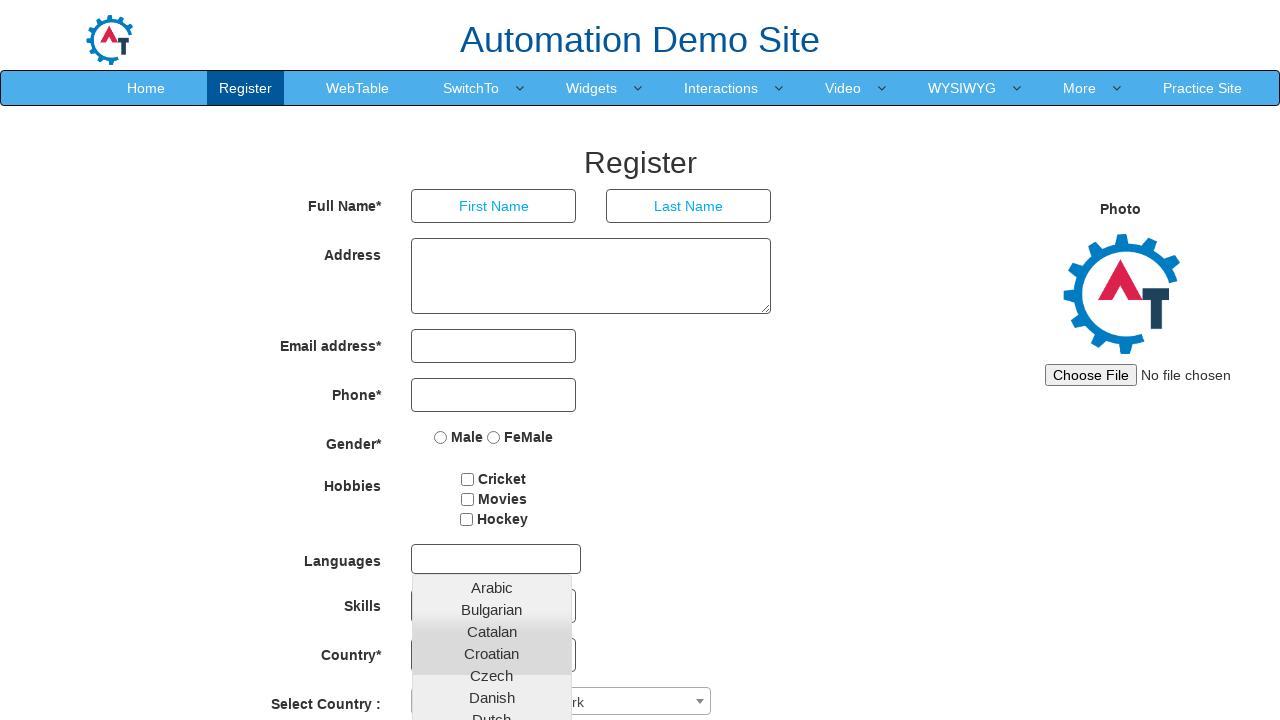

Selected Arabic from language dropdown at (492, 587) on li.ng-scope a >> nth=0
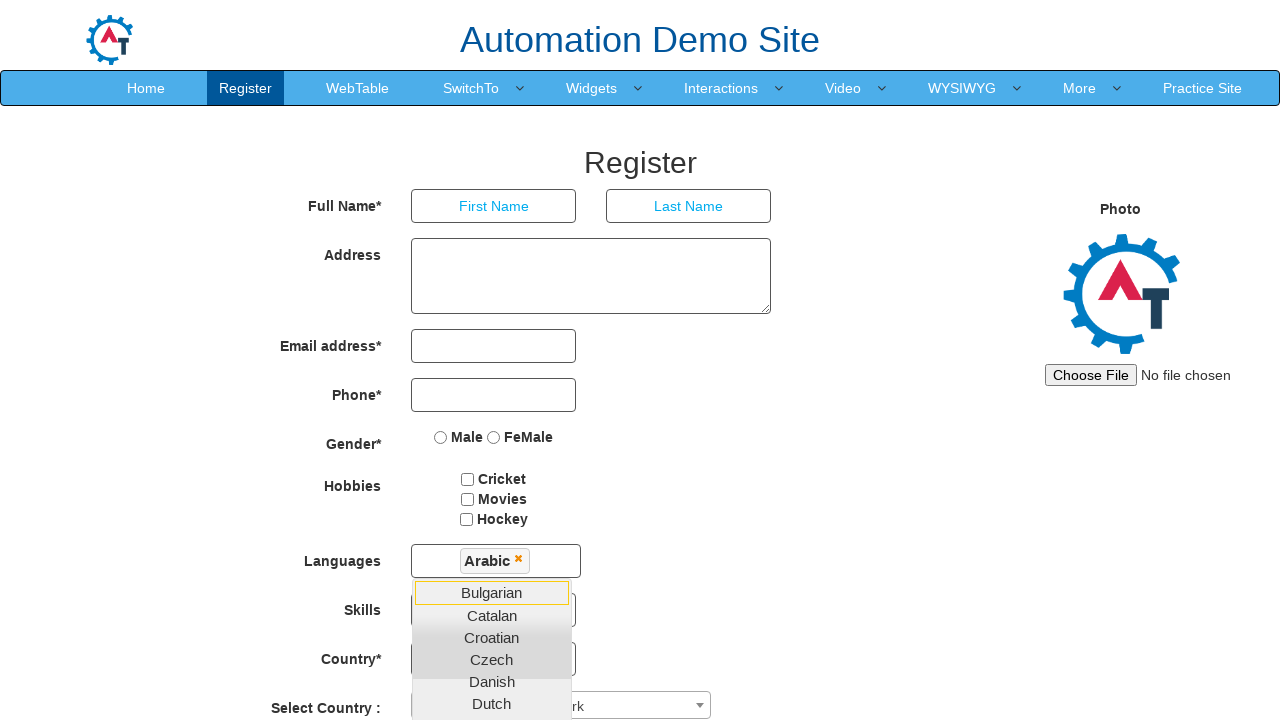

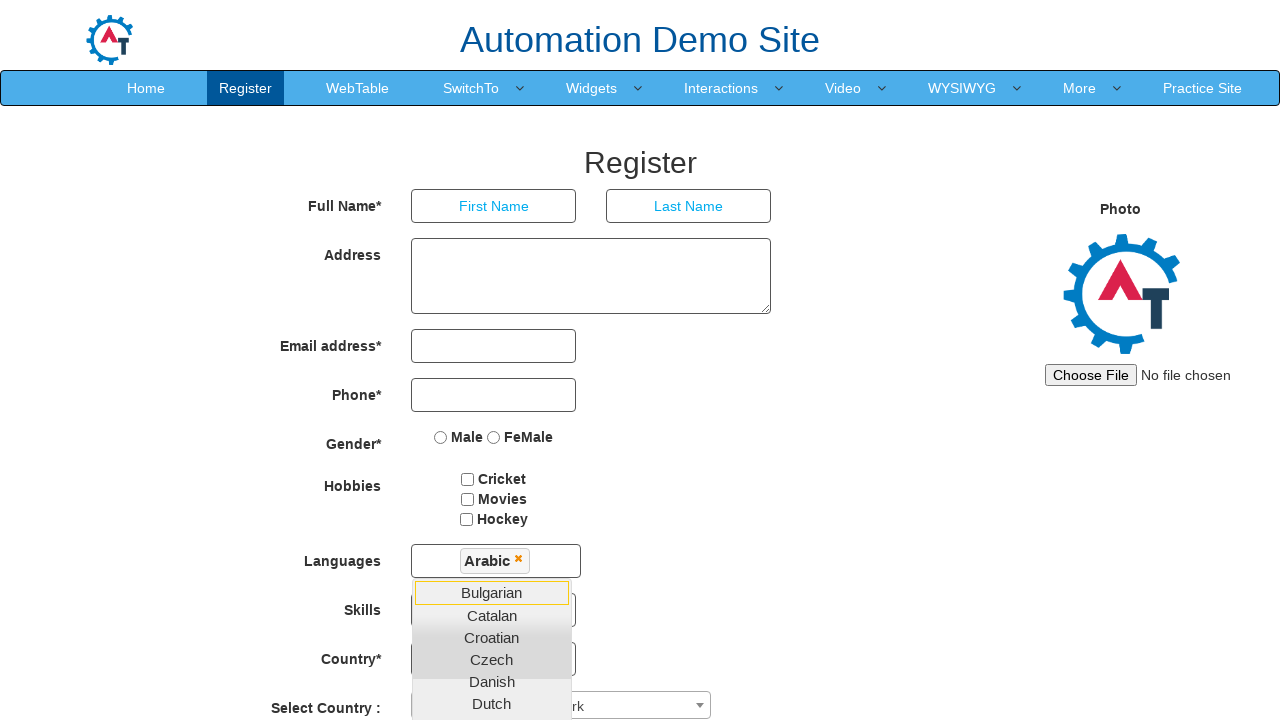